Tests that main and footer sections become visible when items are added

Starting URL: https://demo.playwright.dev/todomvc

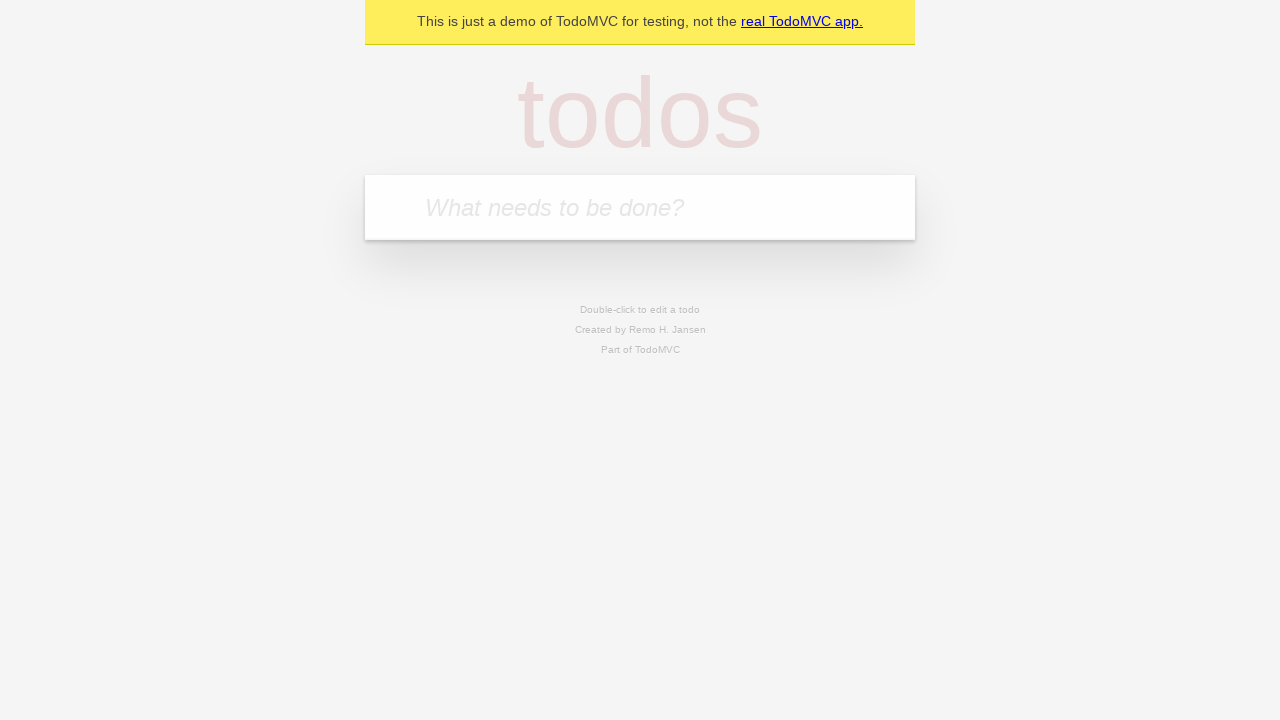

Filled new todo input field with 'buy some cheese' on .new-todo
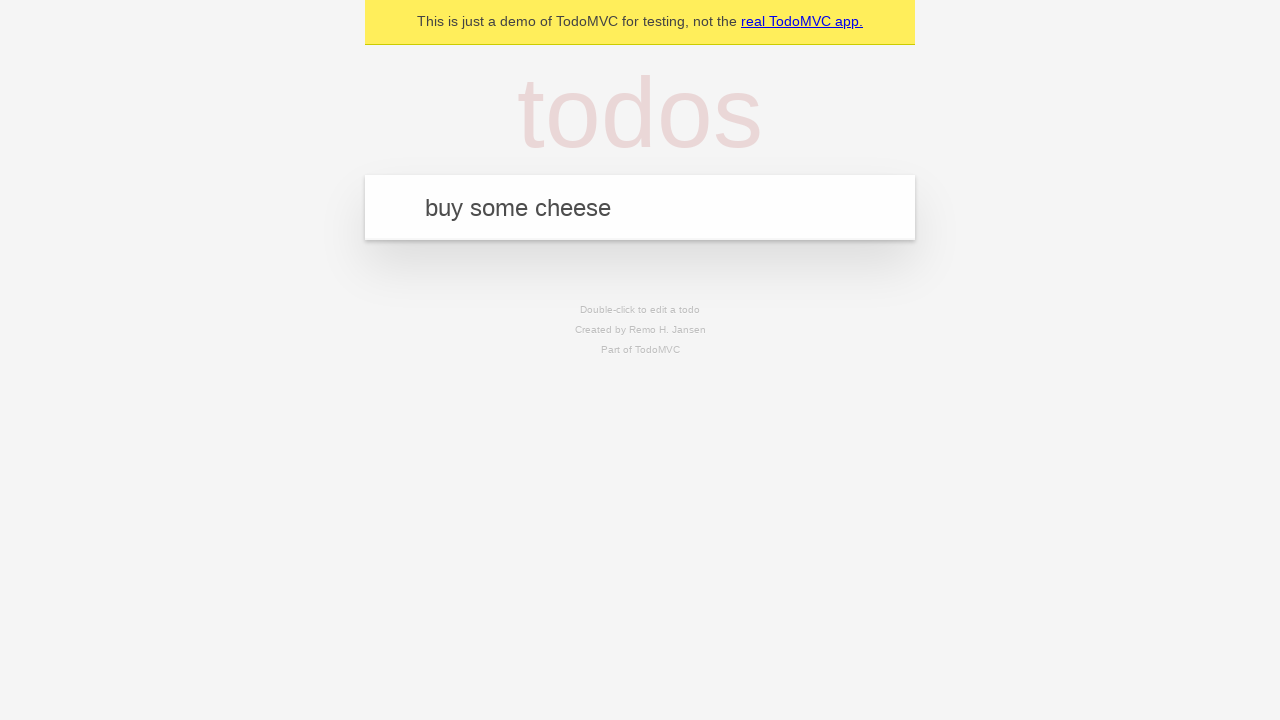

Pressed Enter to add the todo item on .new-todo
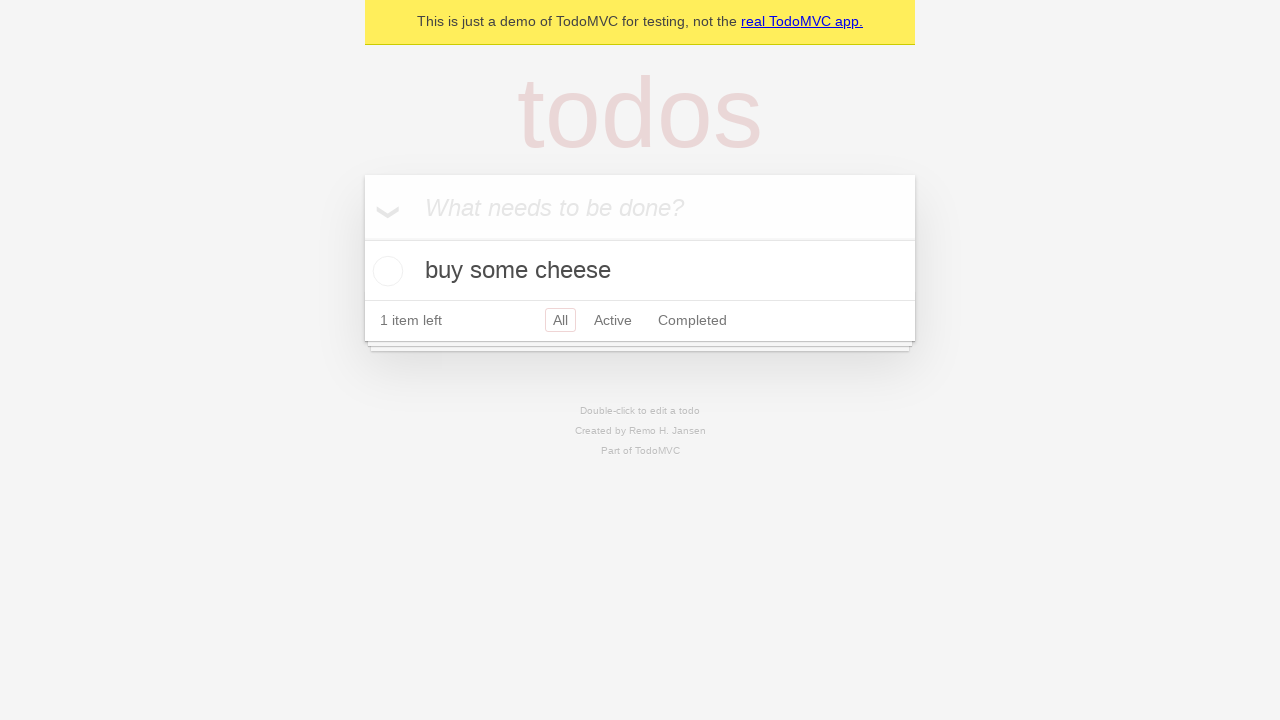

Main section (#main) became visible after item was added
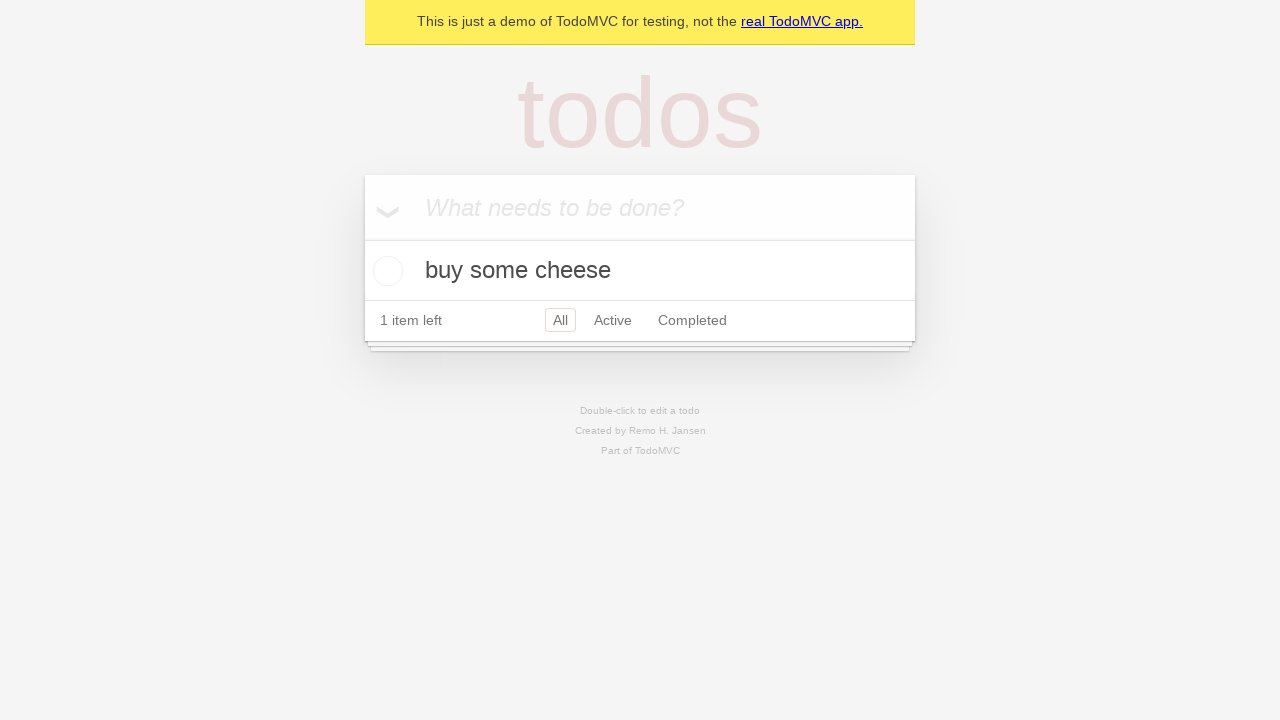

Footer section (#footer) became visible after item was added
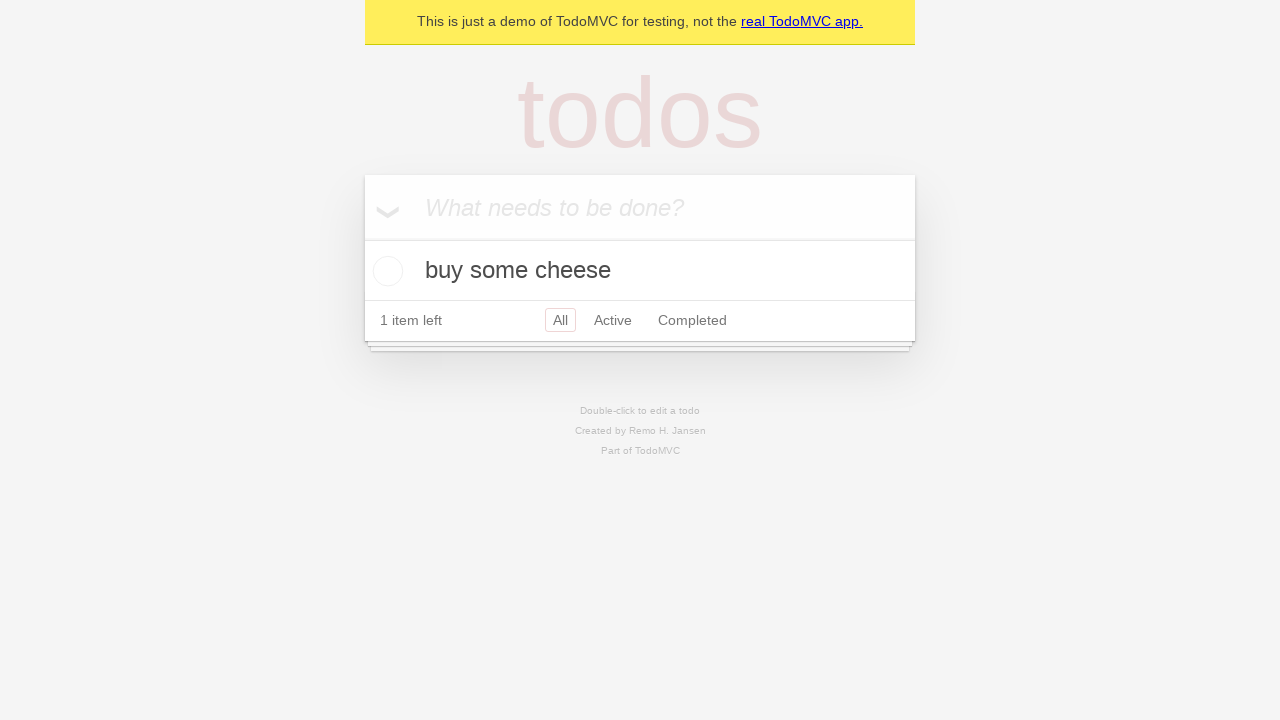

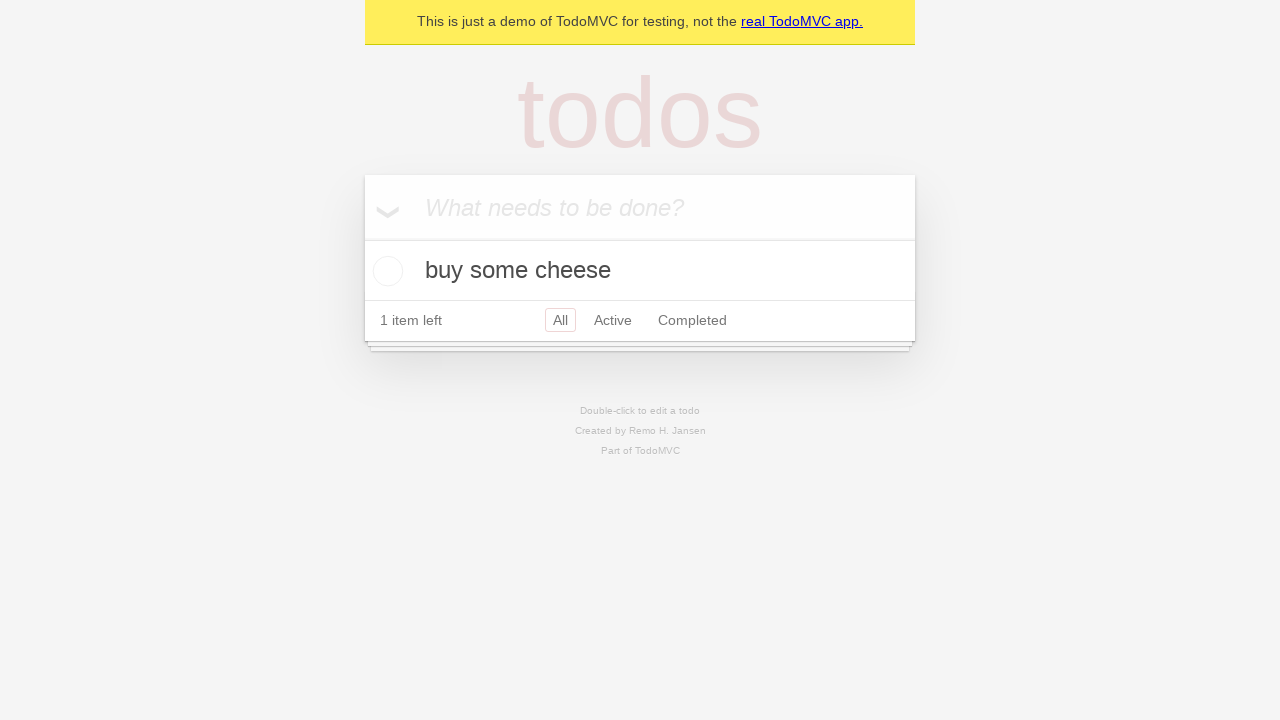